Tests JavaScript alert handling by clicking a button that triggers an alert and then accepting the alert dialog

Starting URL: http://www.tizag.com/javascriptT/javascriptalert.php

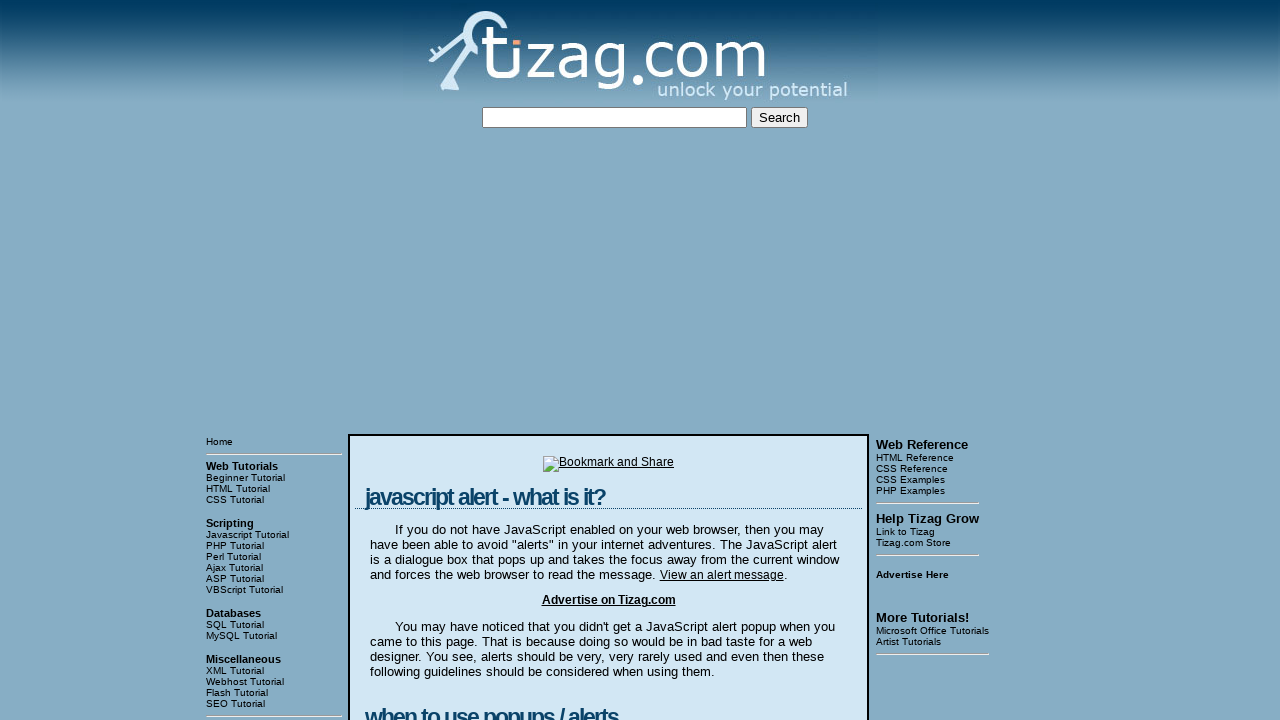

Set up dialog handler to accept JavaScript alerts
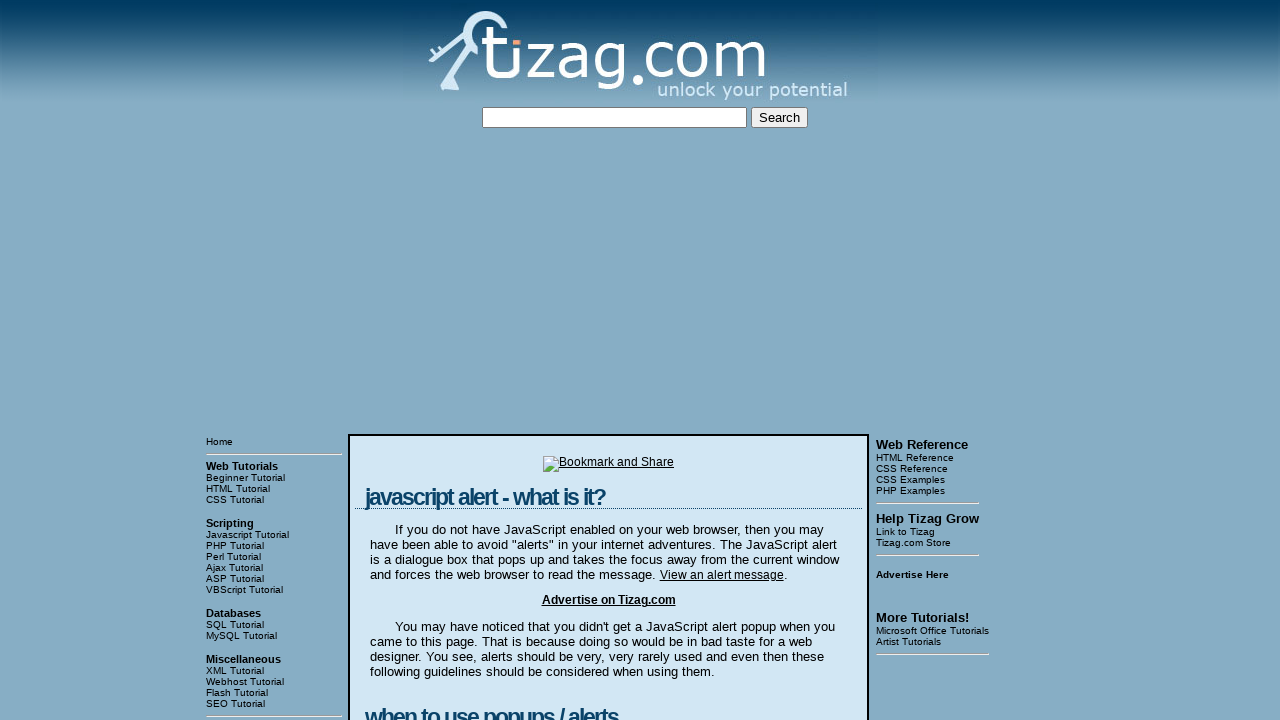

Clicked button to trigger JavaScript alert at (428, 361) on xpath=//table[3]//tr[1]/td[2]//div[4]/form/input
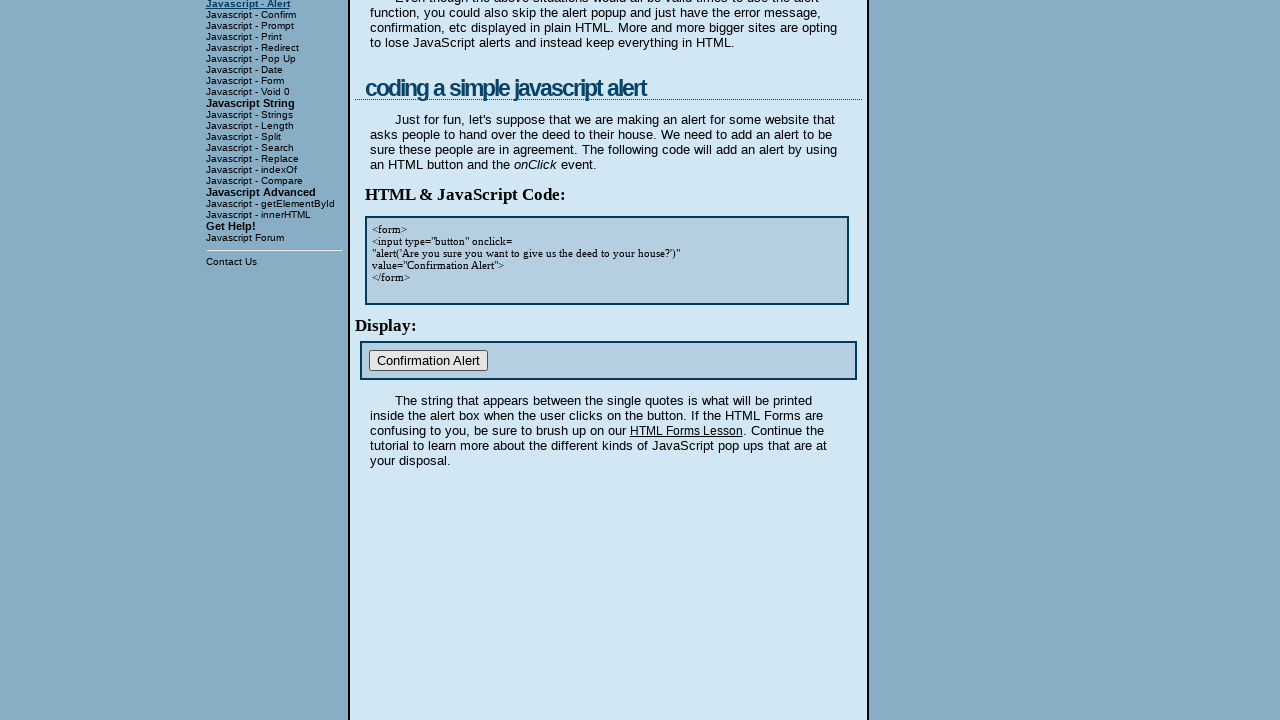

Waited for alert dialog handling to complete
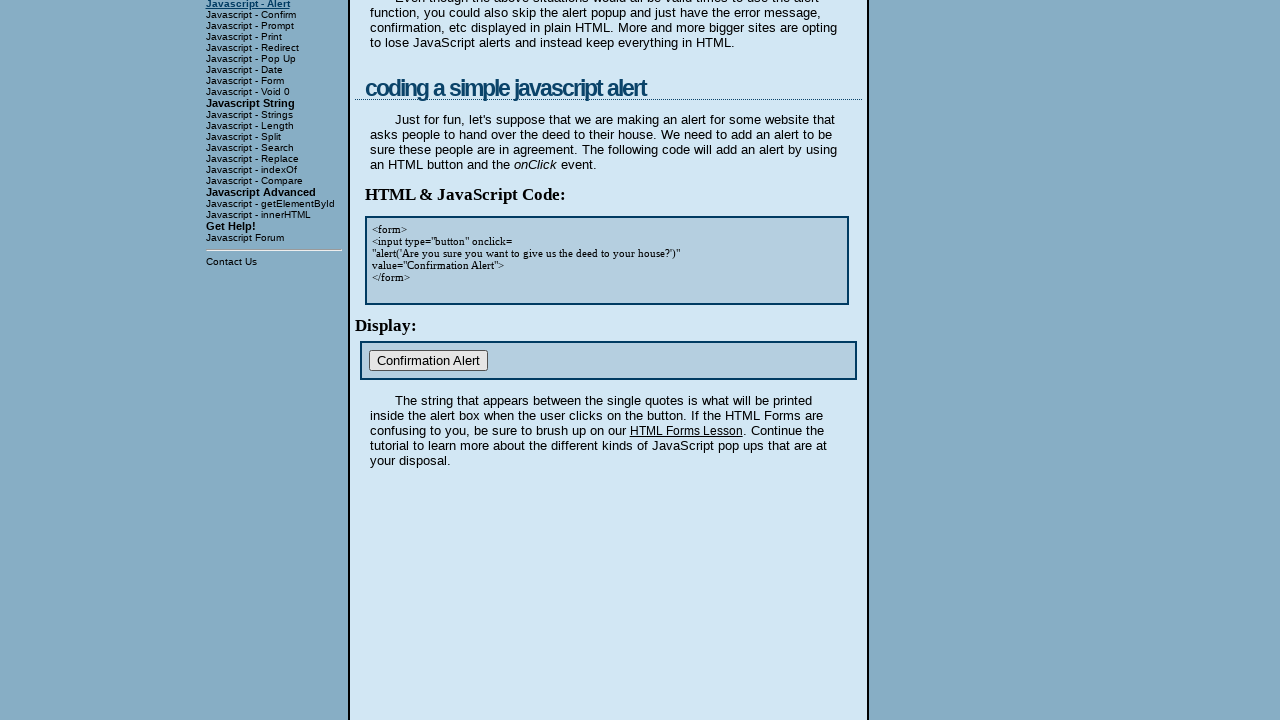

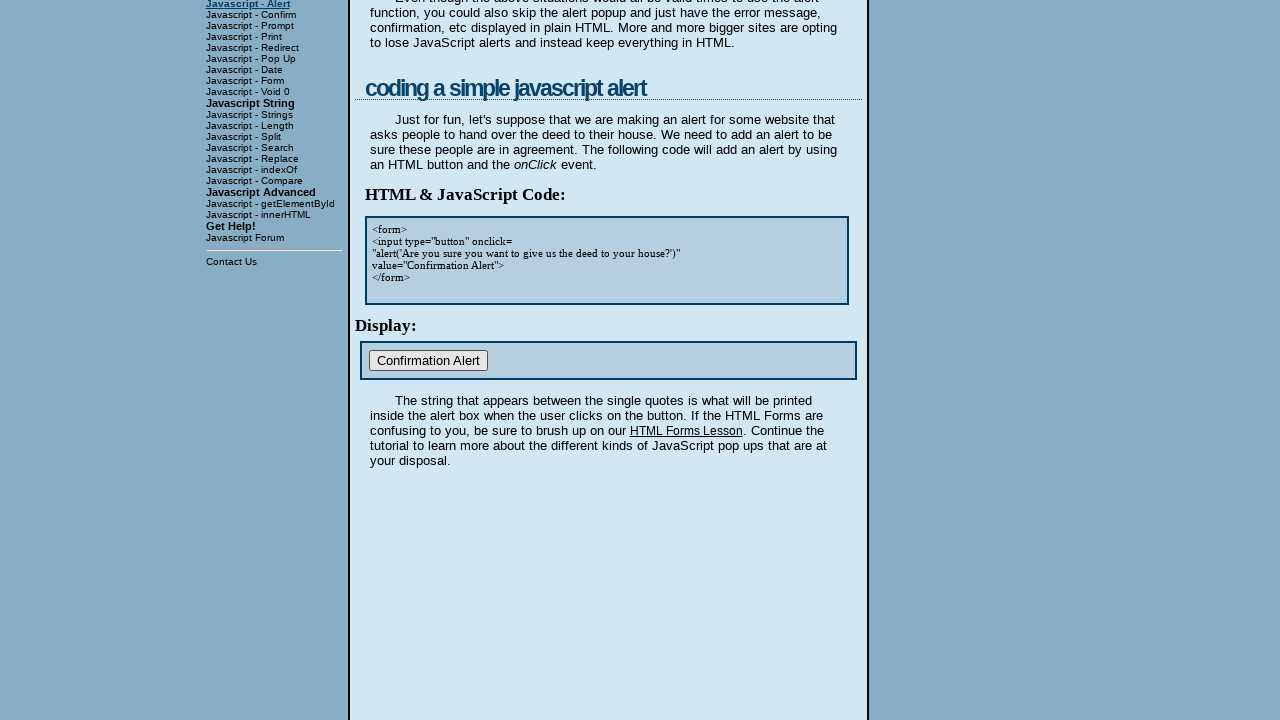